Tests checkbox functionality on a practice automation page by finding all checkboxes, selecting the one with value "option2", and verifying it is selected.

Starting URL: https://www.rahulshettyacademy.com/AutomationPractice/

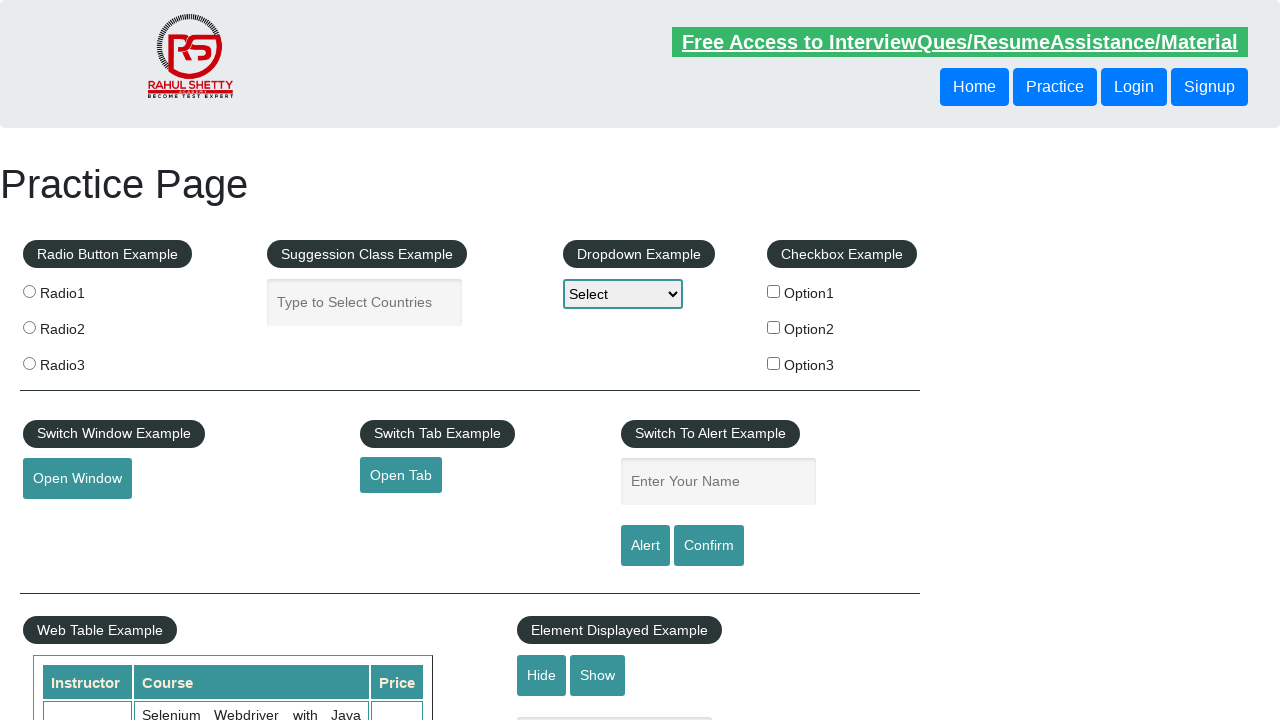

Navigated to practice automation page
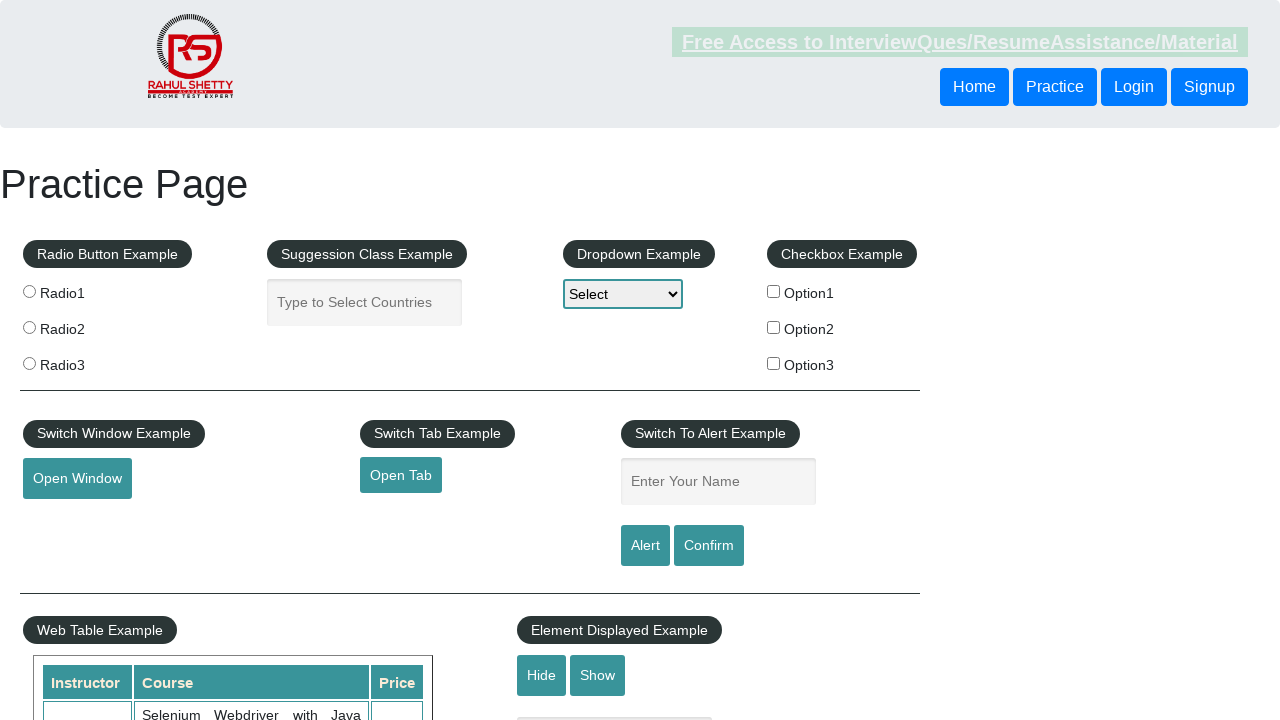

Located all checkboxes on the page
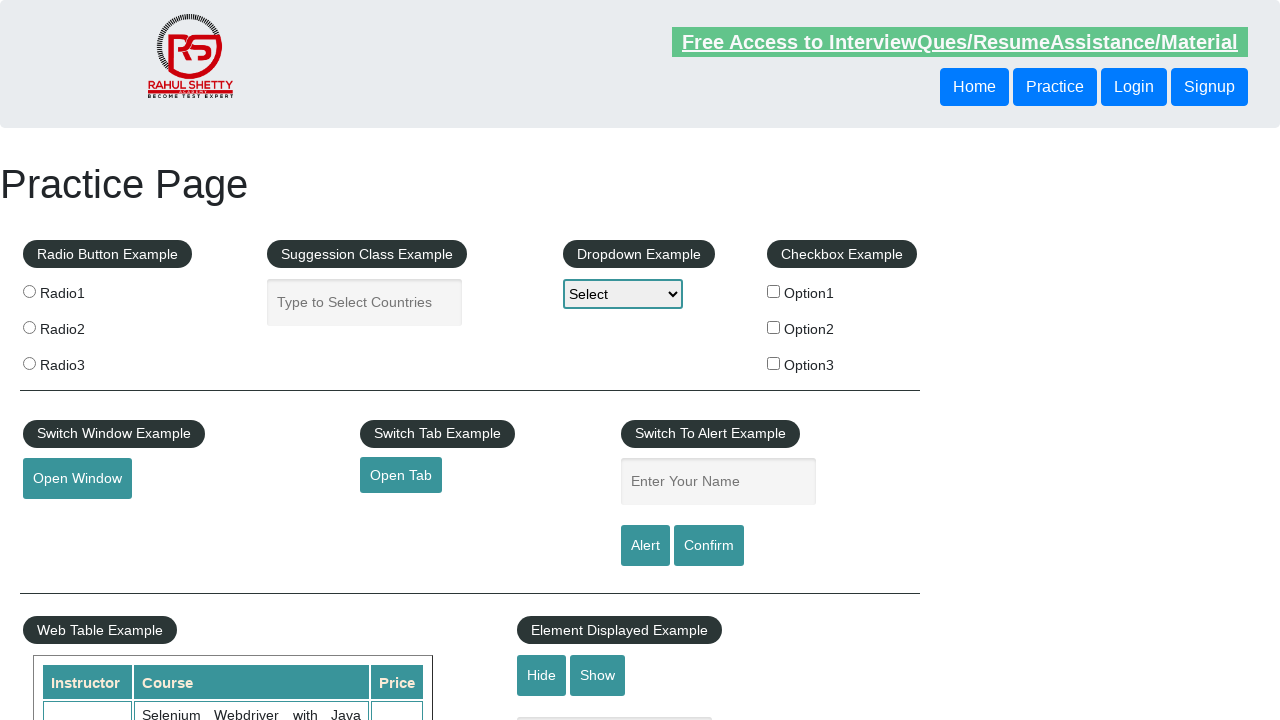

Located checkbox with value 'option2'
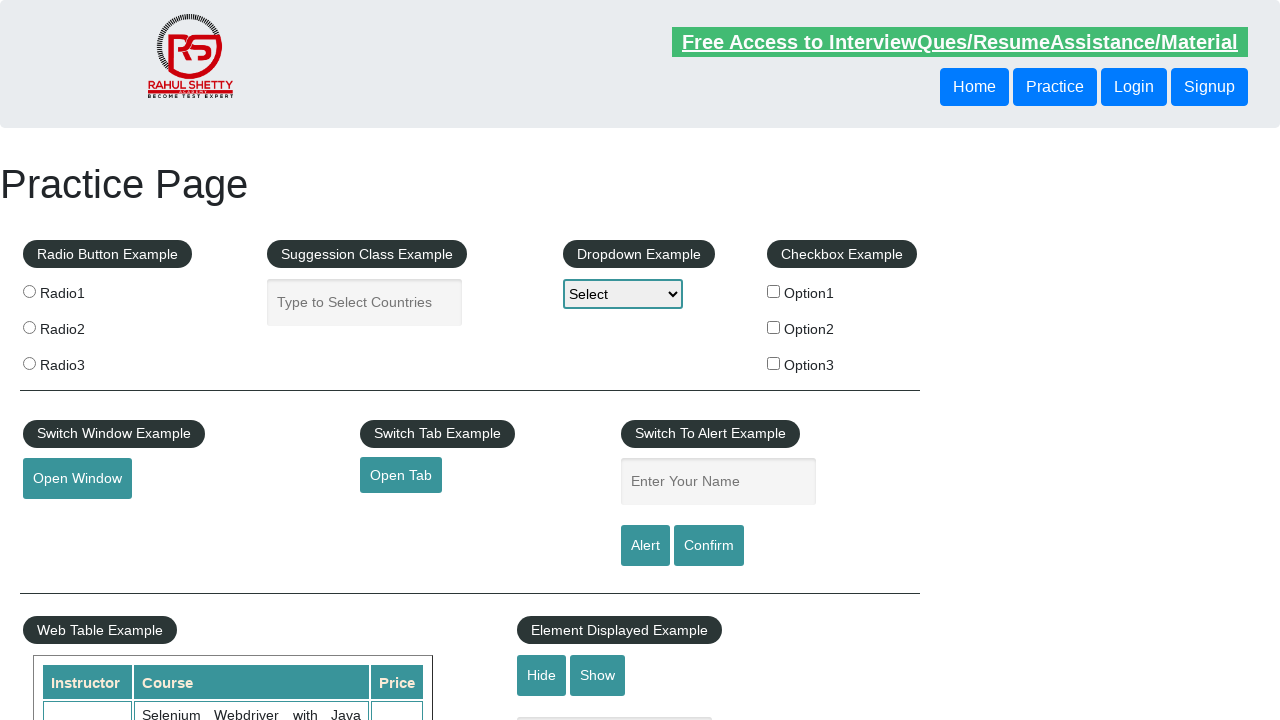

Clicked checkbox with value 'option2' at (774, 327) on input[type='checkbox'][value='option2']
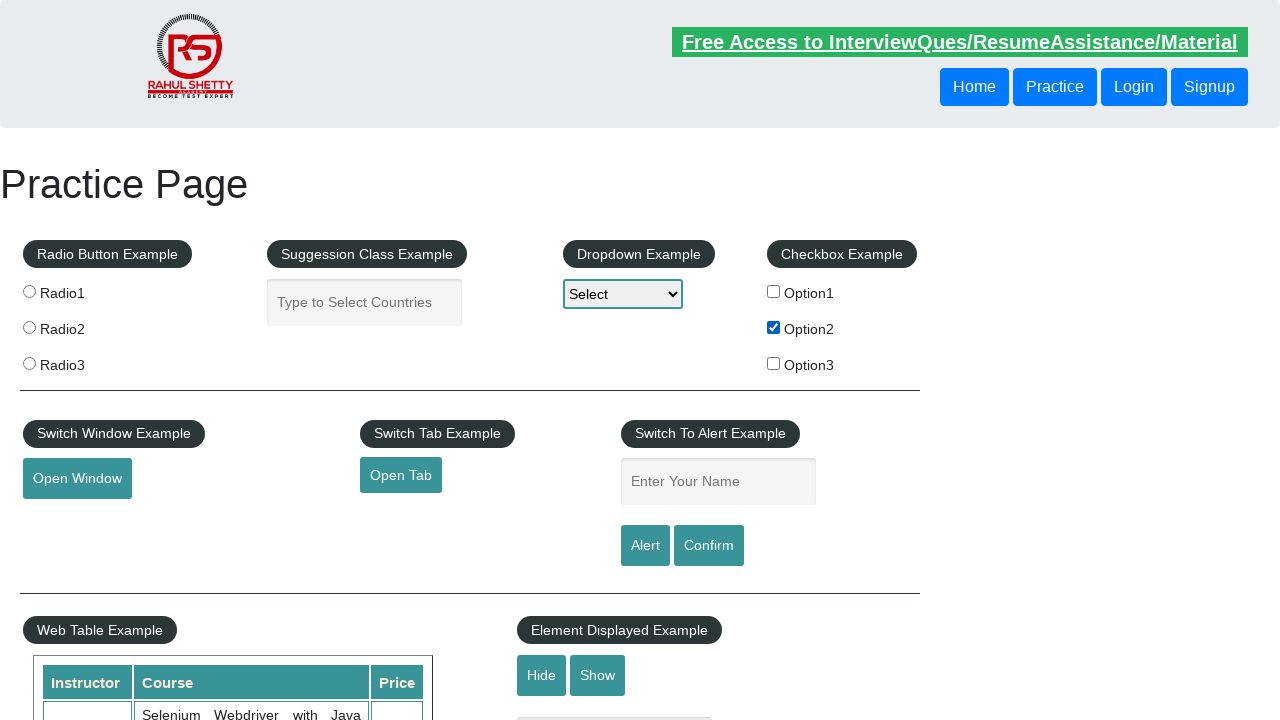

Verified that checkbox 'option2' is selected
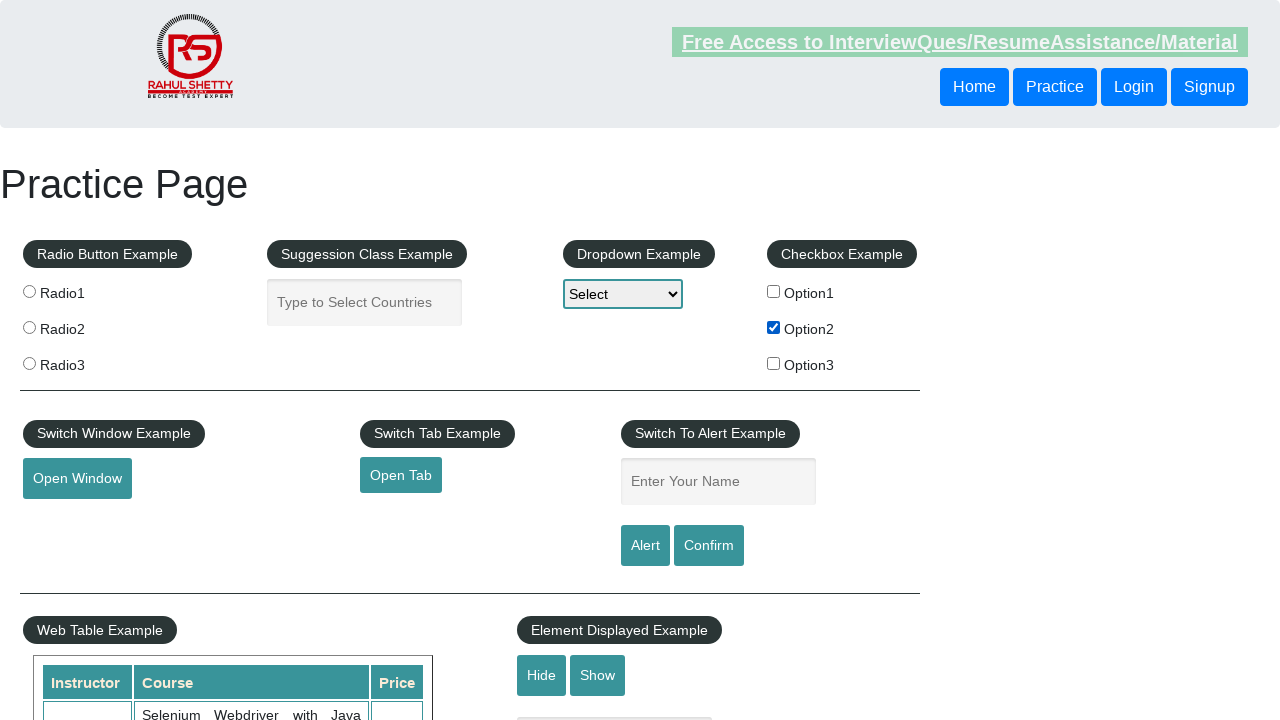

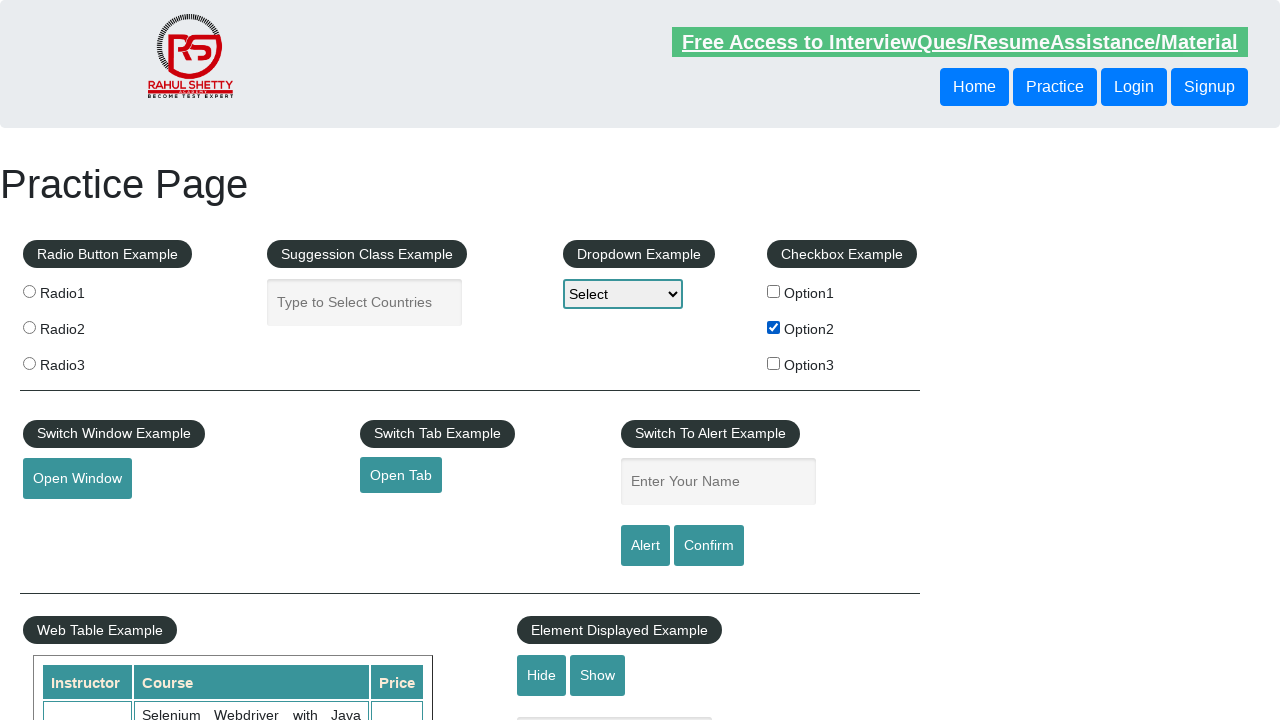